Tests dynamic UI controls by clicking a toggle button to hide a checkbox, waiting for it to disappear, then clicking again to make it reappear and verifying visibility states.

Starting URL: https://v1.training-support.net/selenium/dynamic-controls

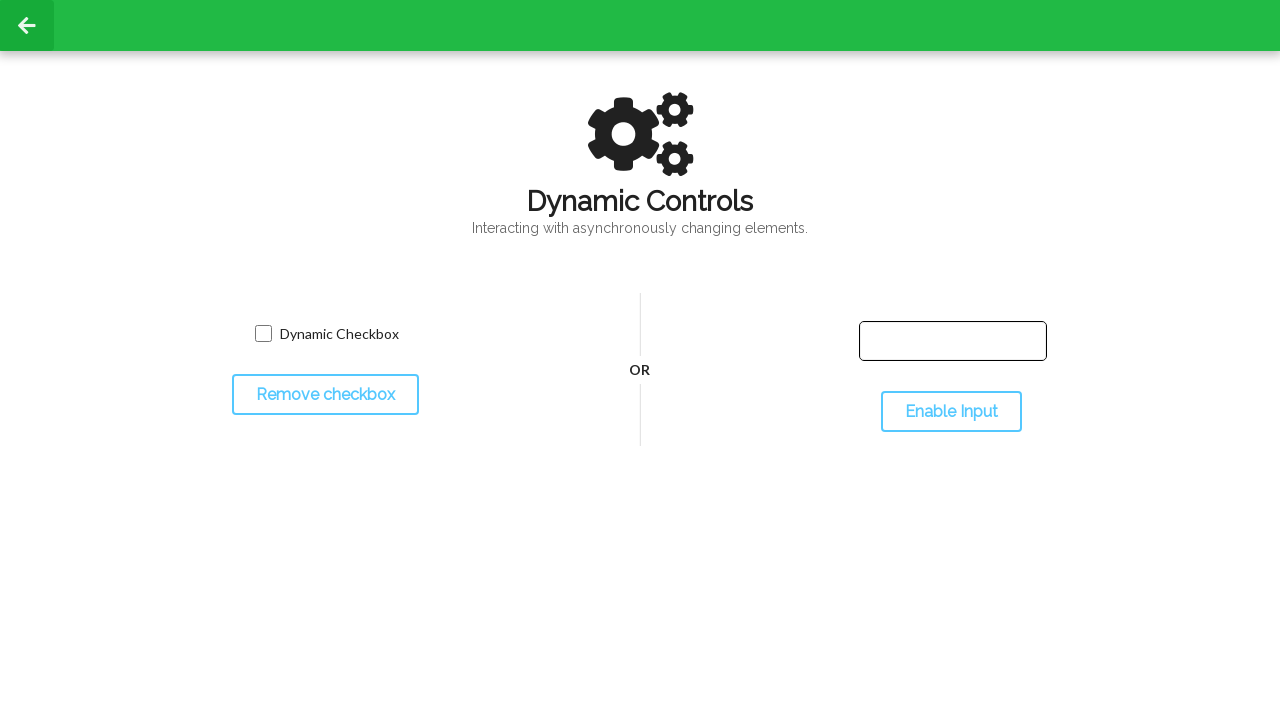

Clicked toggle button to hide the checkbox at (325, 395) on #toggleCheckbox
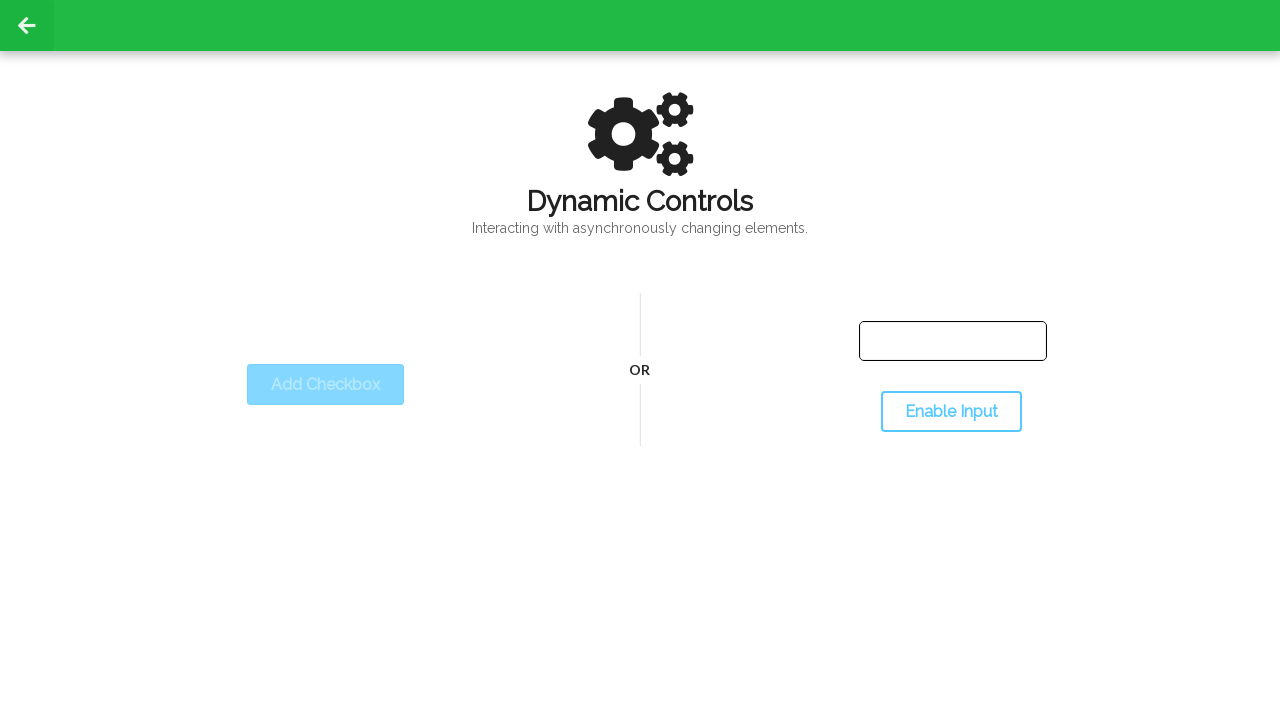

Waited for checkbox to disappear
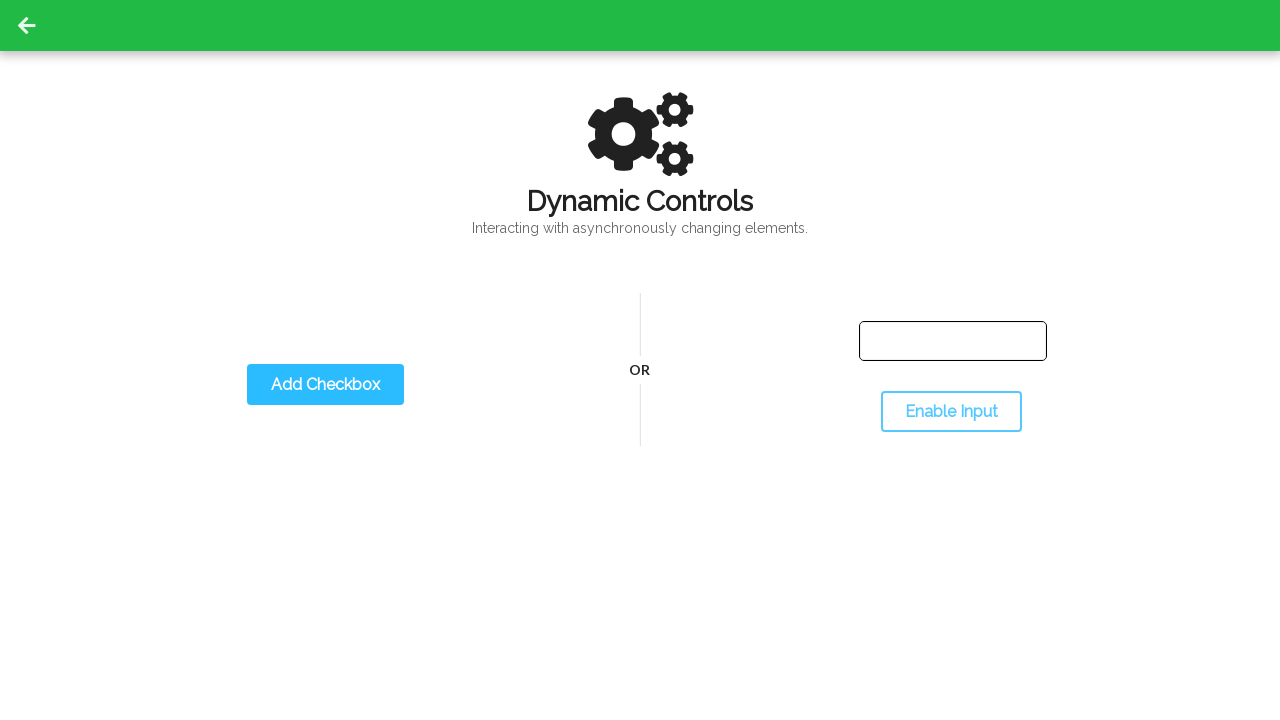

Clicked toggle button again to show the checkbox at (325, 385) on #toggleCheckbox
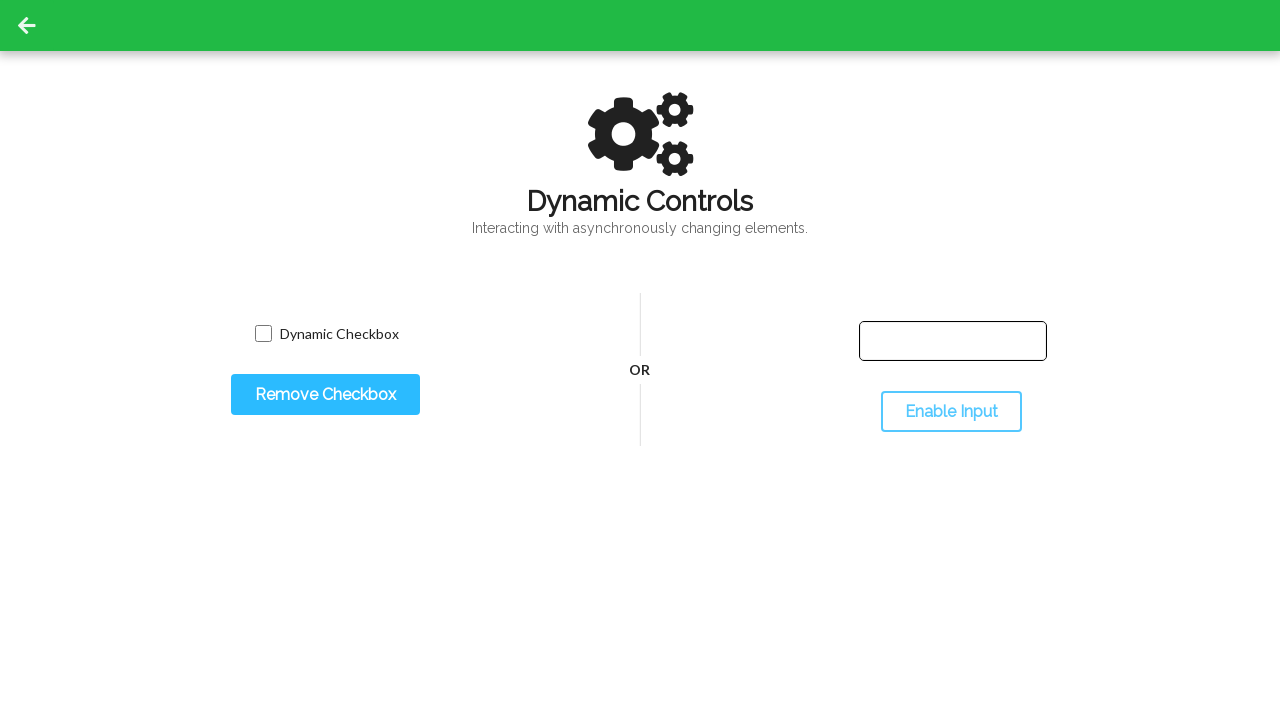

Verified checkbox is visible again
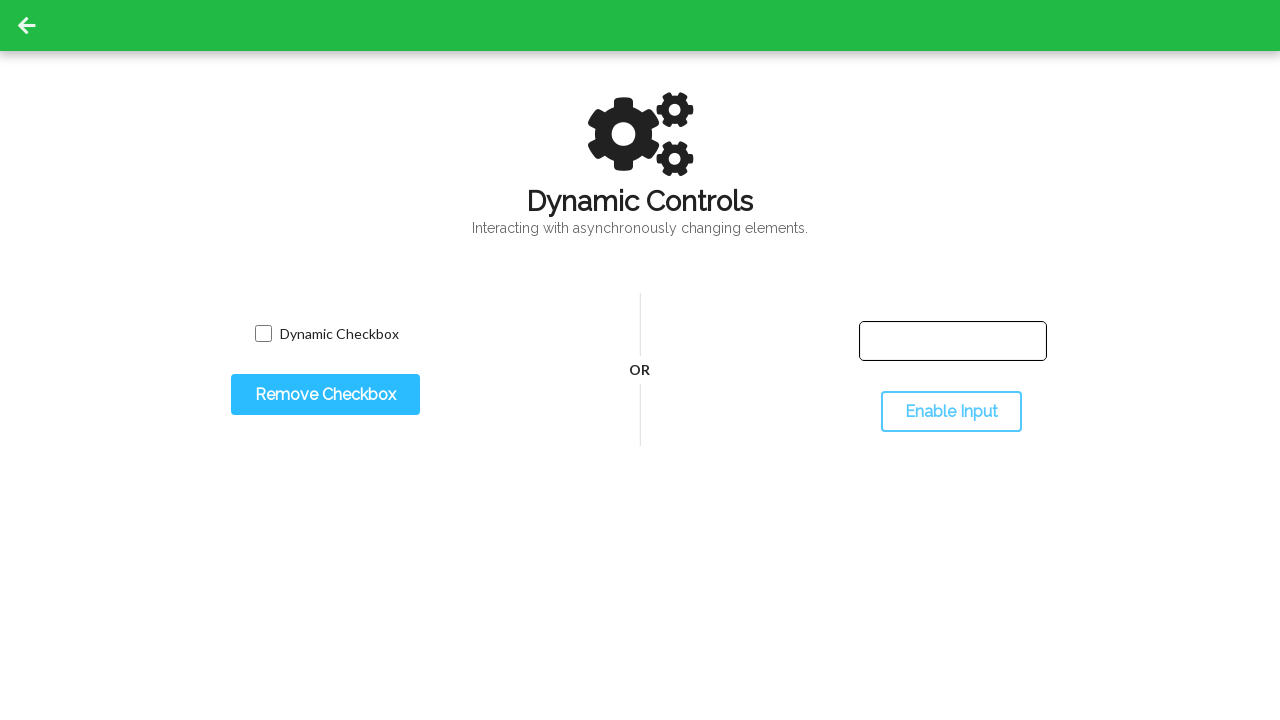

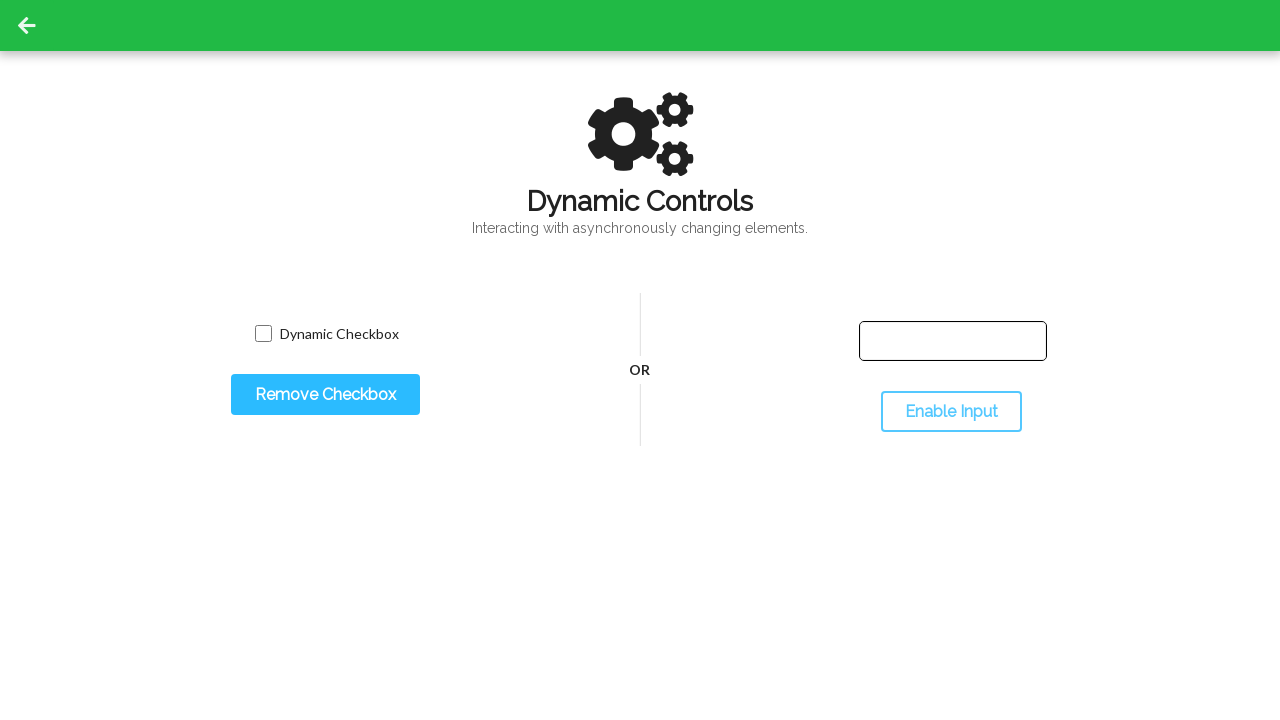